Tests checking and unchecking the mark all as complete checkbox

Starting URL: https://demo.playwright.dev/todomvc

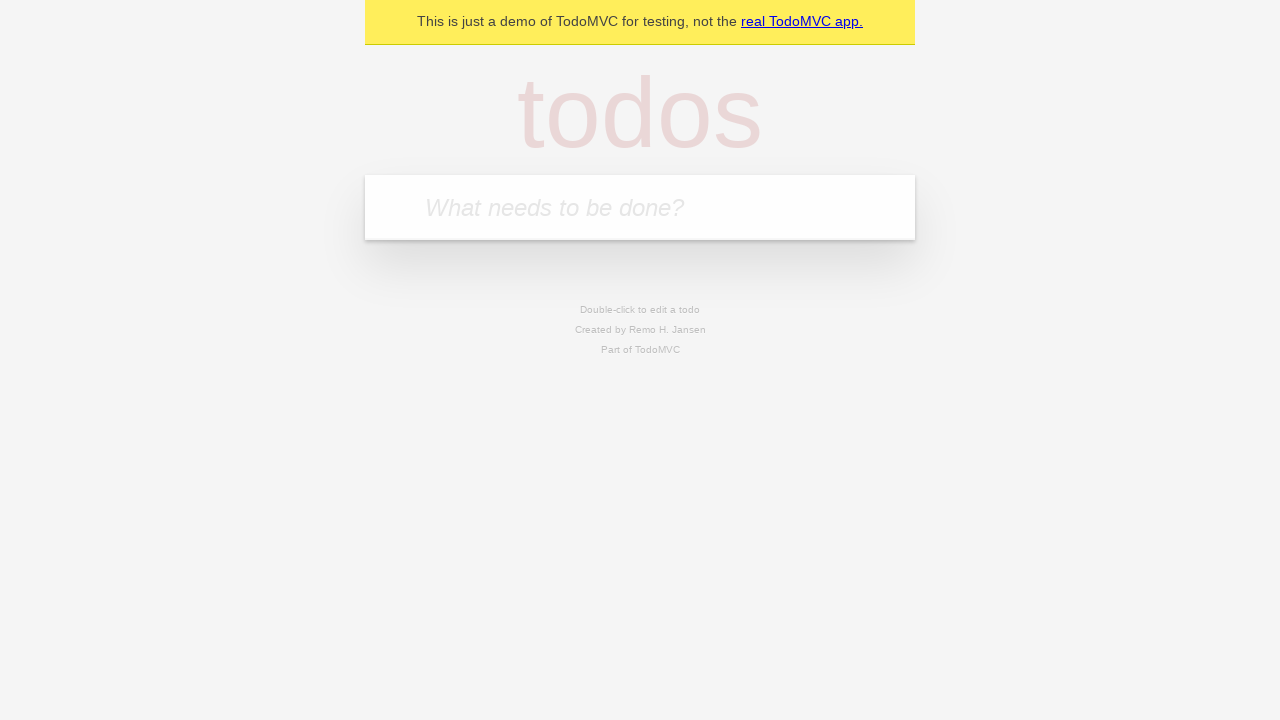

Filled todo field with 'buy some cheese' on internal:attr=[placeholder="What needs to be done?"i]
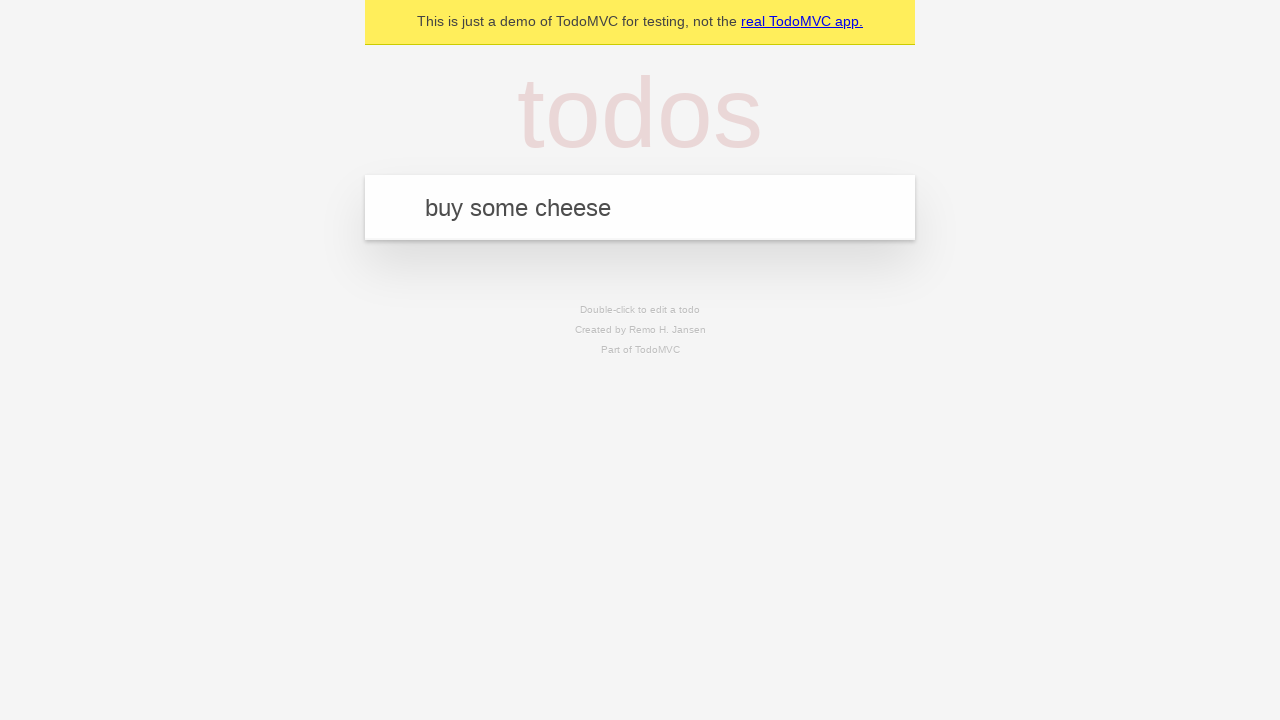

Pressed Enter to create todo 'buy some cheese' on internal:attr=[placeholder="What needs to be done?"i]
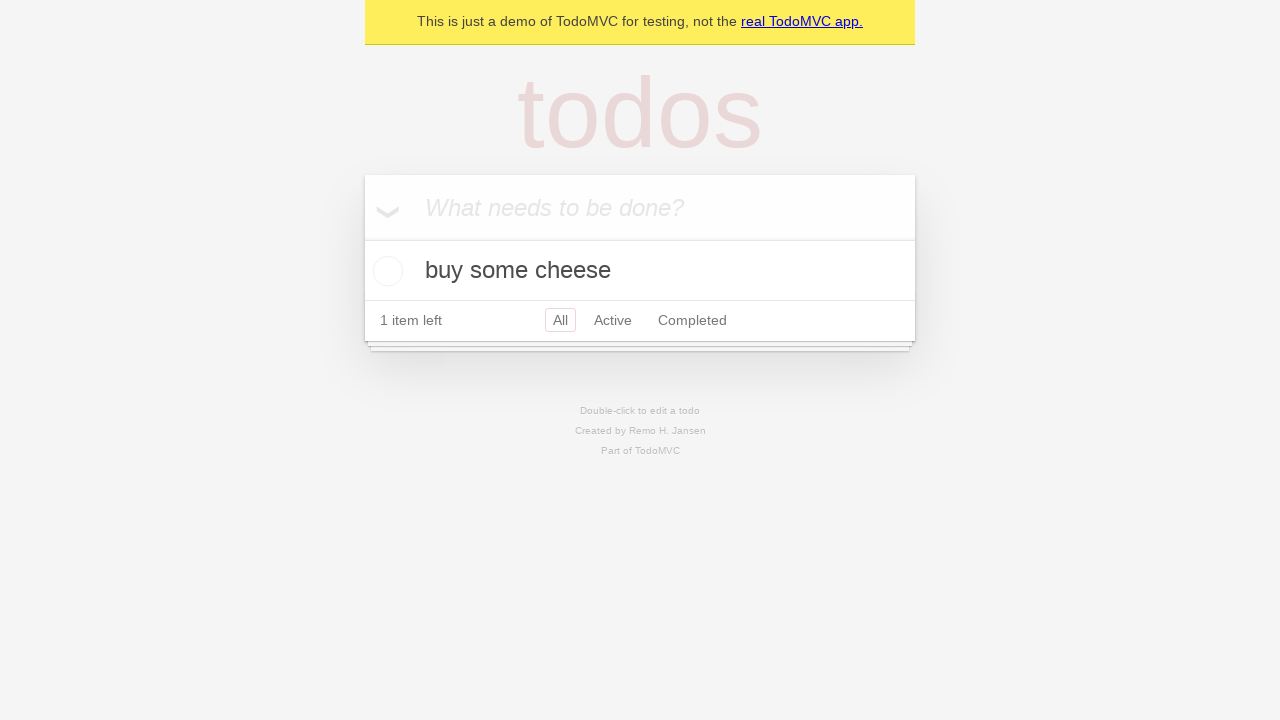

Filled todo field with 'feed the cat' on internal:attr=[placeholder="What needs to be done?"i]
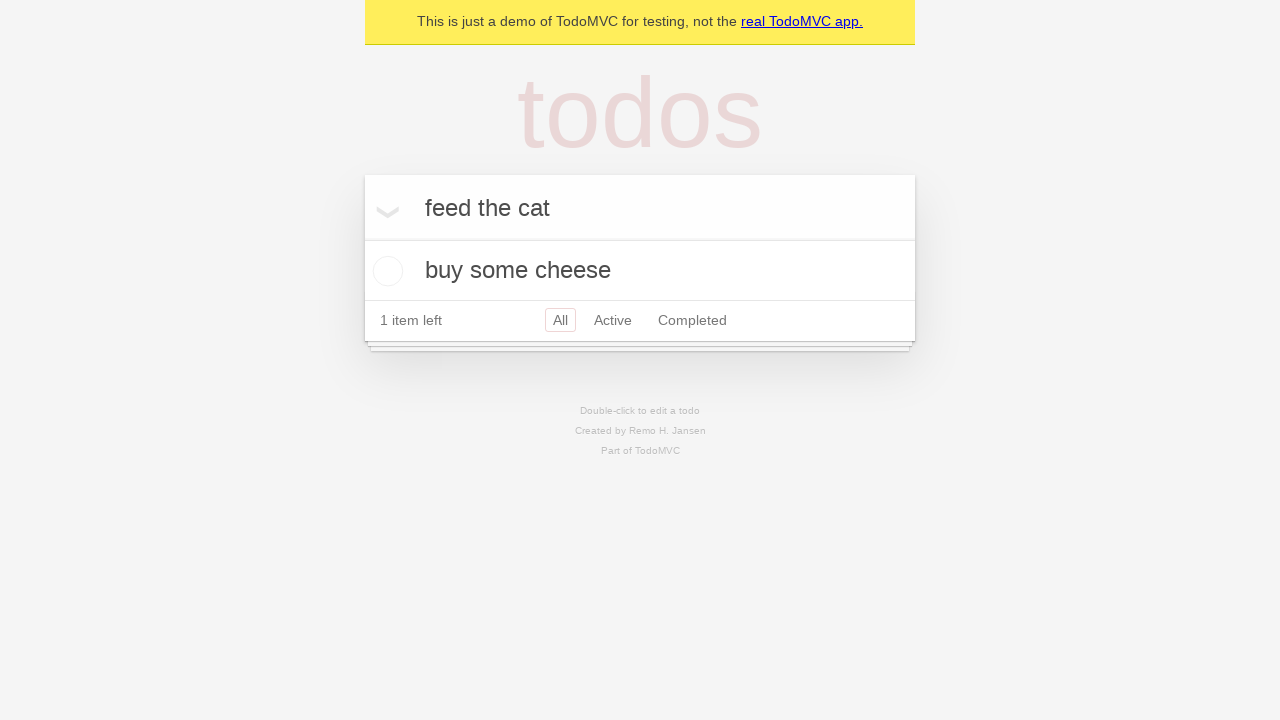

Pressed Enter to create todo 'feed the cat' on internal:attr=[placeholder="What needs to be done?"i]
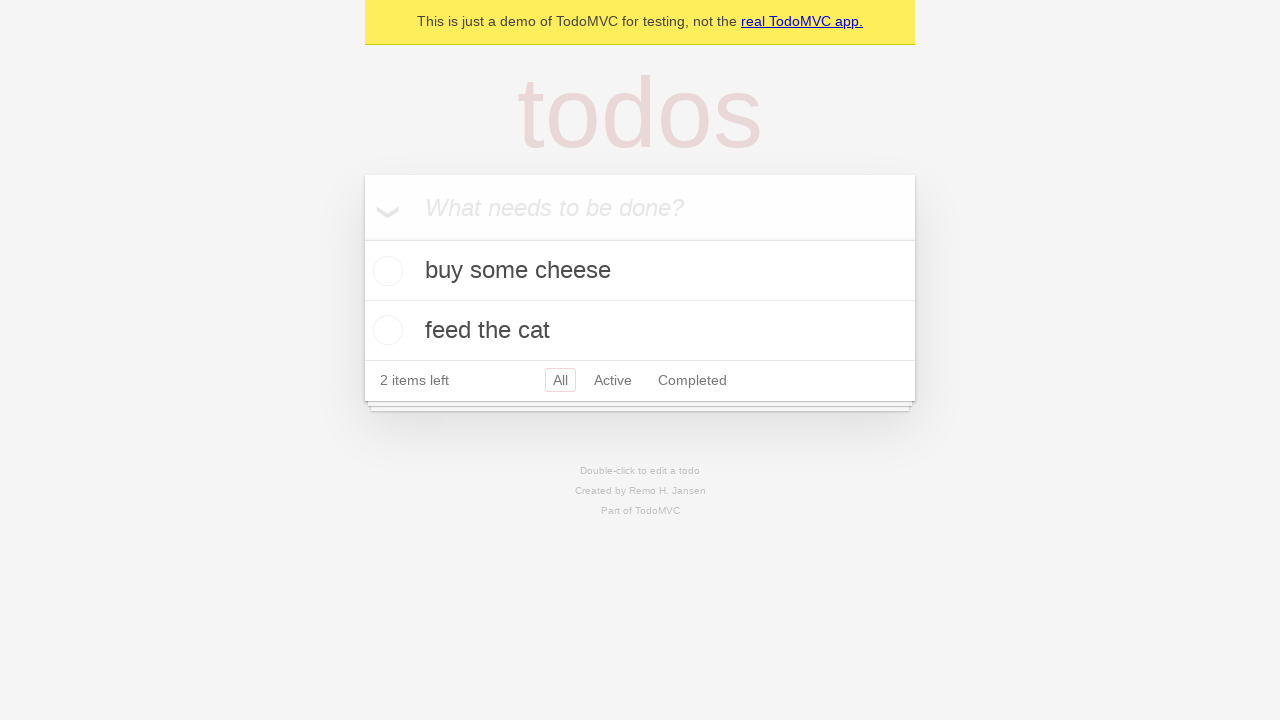

Filled todo field with 'book a doctors appointment' on internal:attr=[placeholder="What needs to be done?"i]
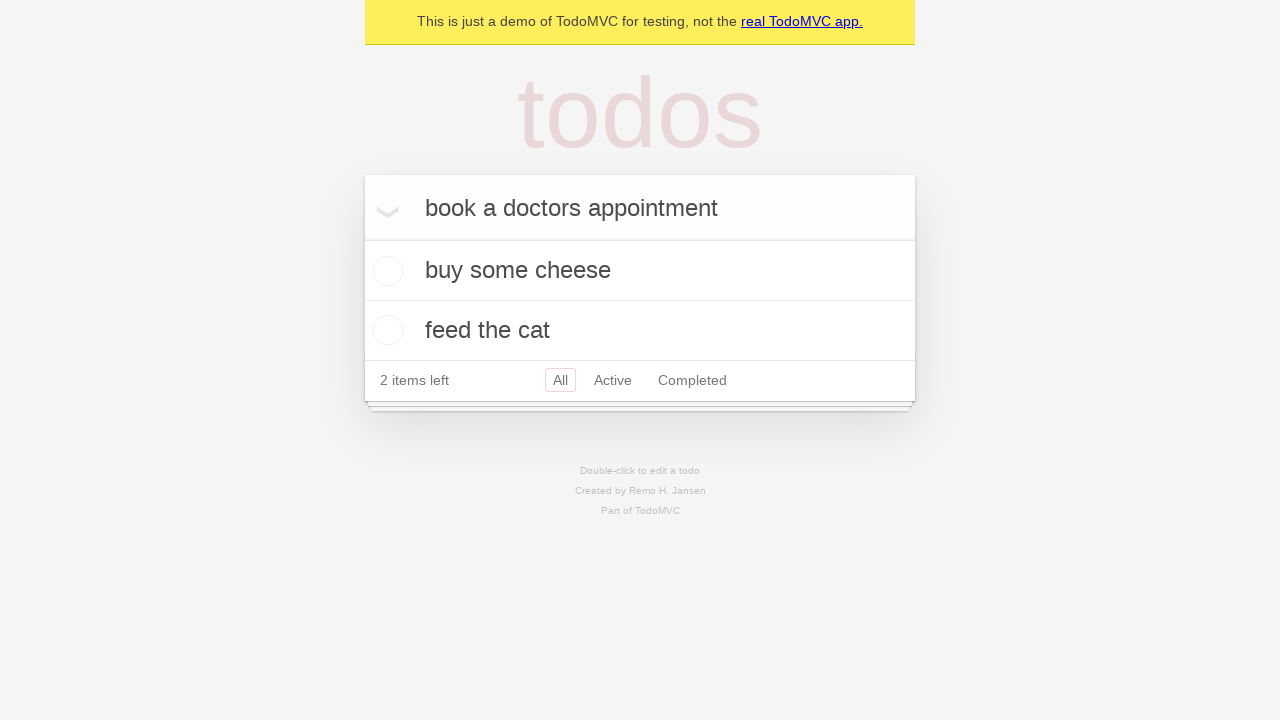

Pressed Enter to create todo 'book a doctors appointment' on internal:attr=[placeholder="What needs to be done?"i]
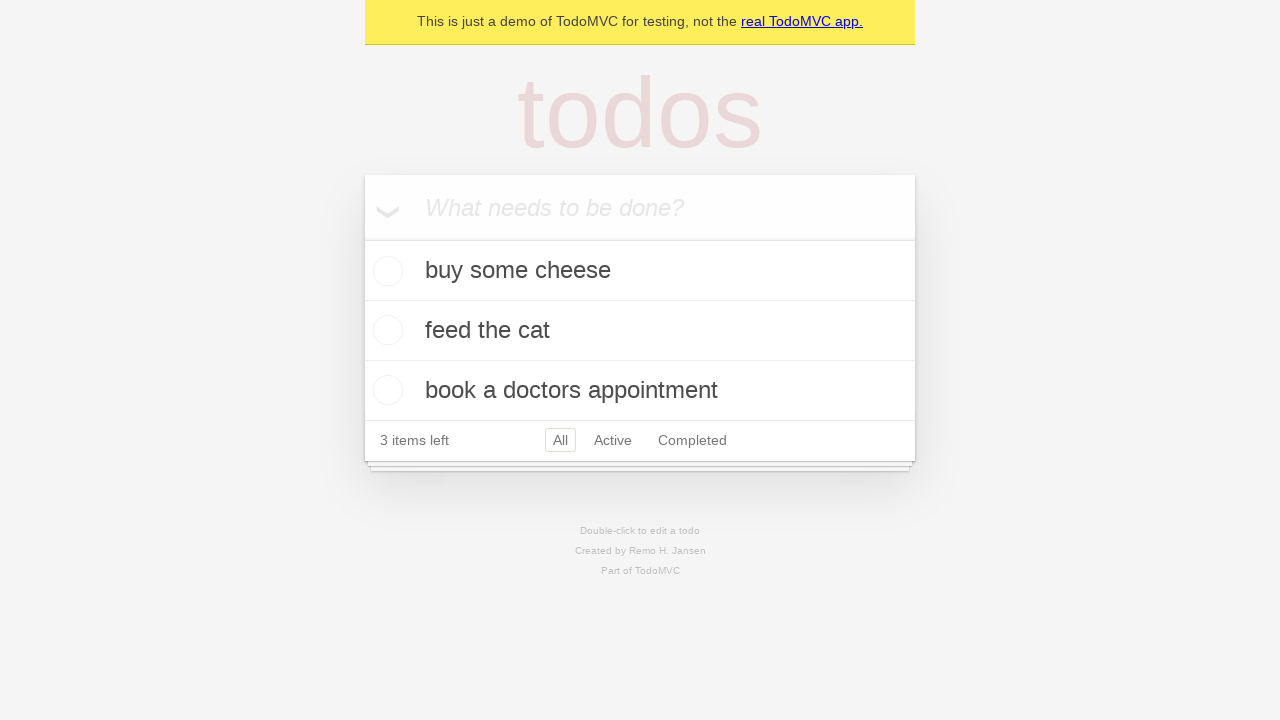

Checked the 'Mark all as complete' checkbox to mark all todos as complete at (362, 238) on internal:label="Mark all as complete"i
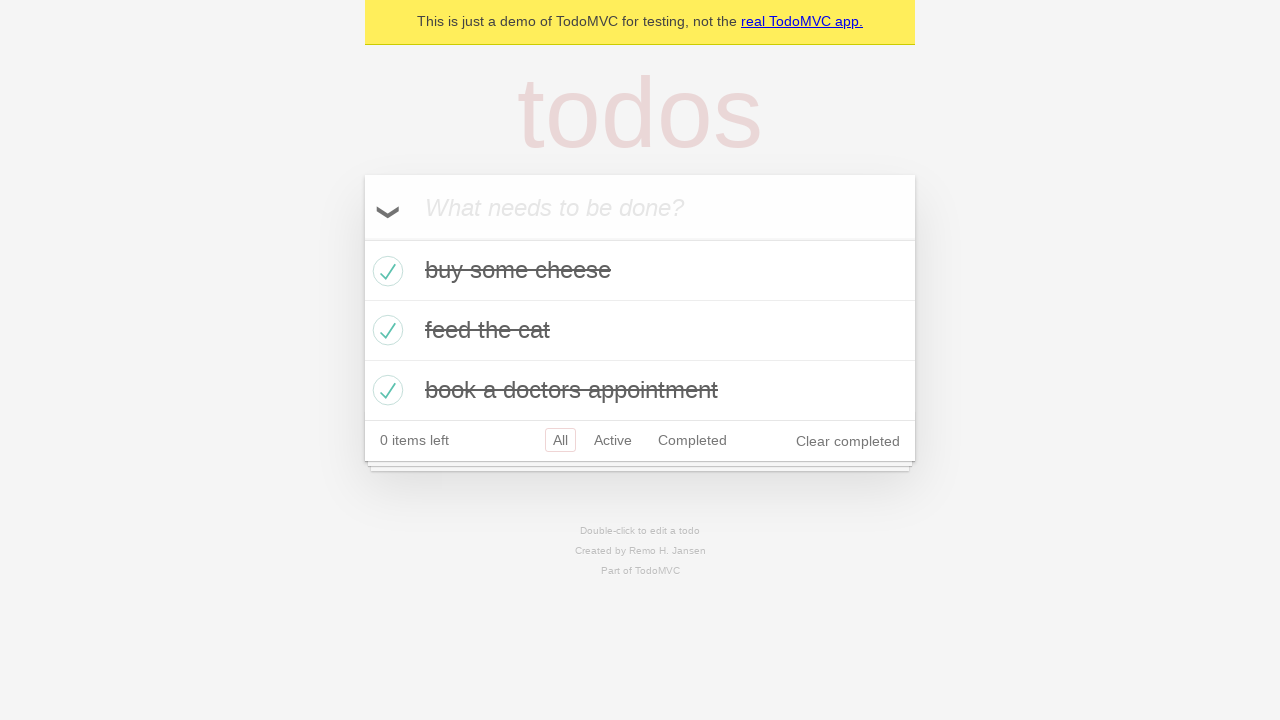

Unchecked the 'Mark all as complete' checkbox to clear all completed todos at (362, 238) on internal:label="Mark all as complete"i
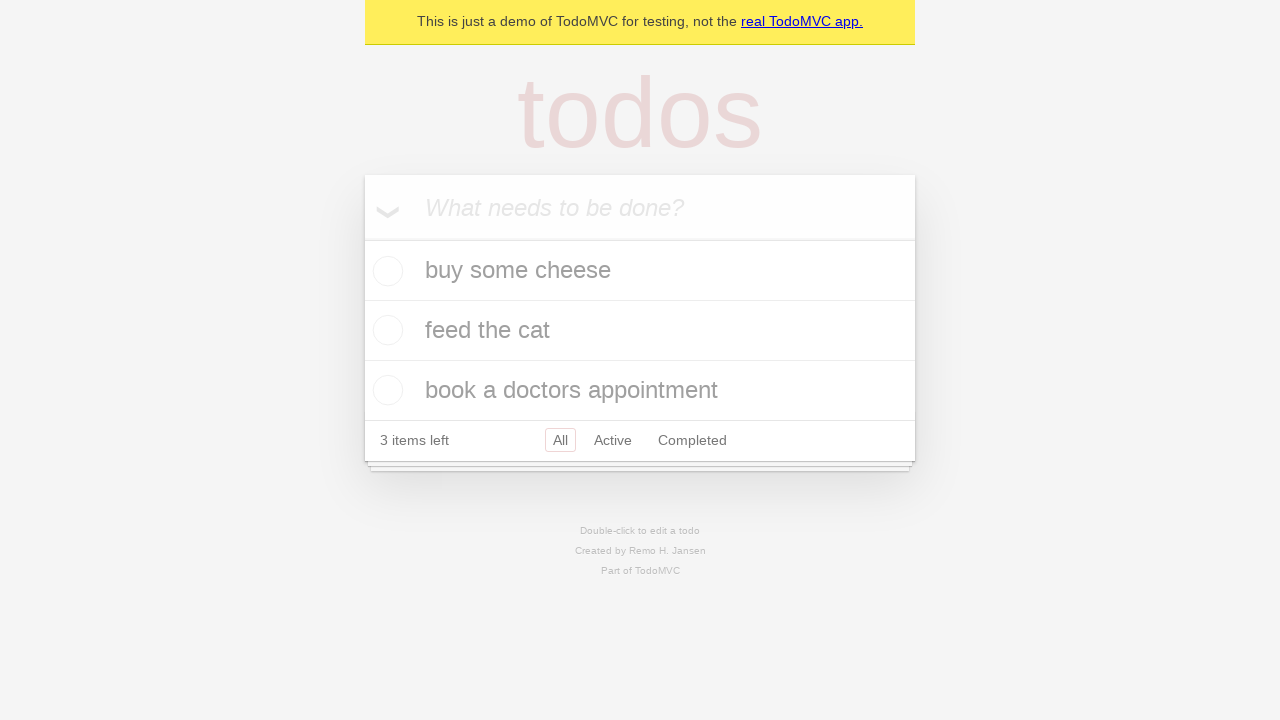

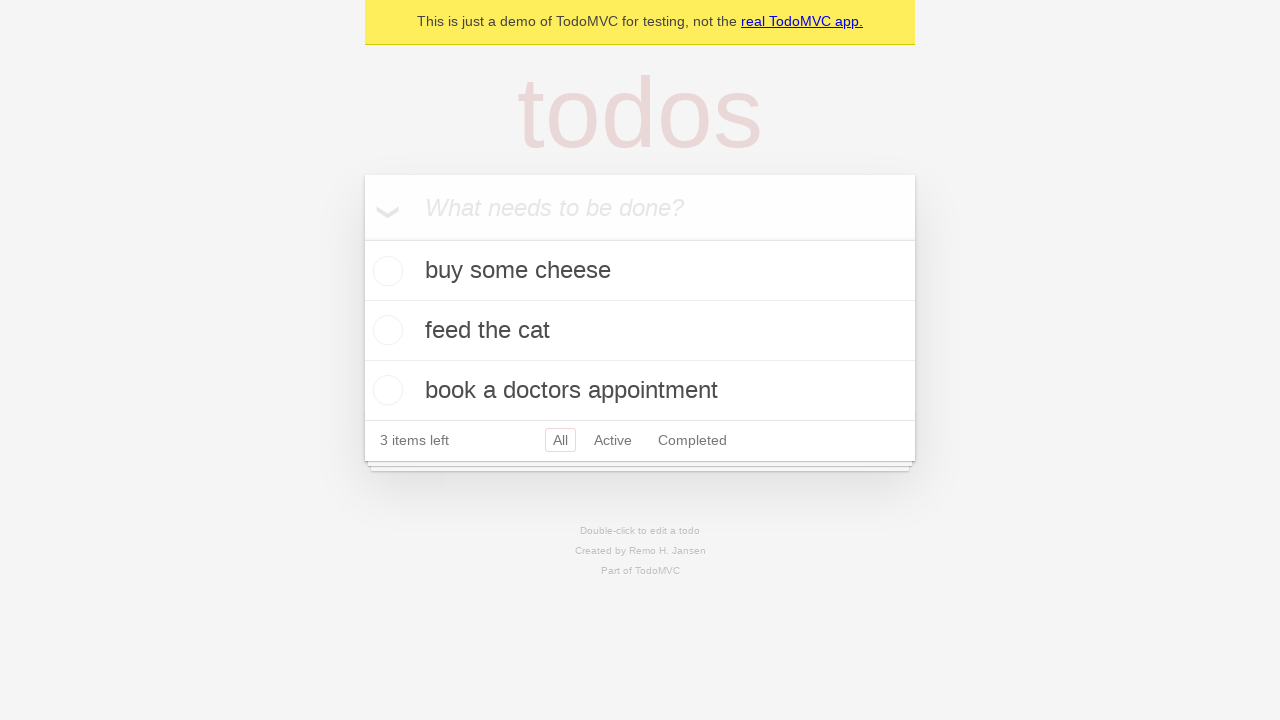